Tests JavaScript alert and confirm dialog handling by filling a name field, triggering an alert popup and accepting it, then triggering a confirm dialog and dismissing it.

Starting URL: https://rahulshettyacademy.com/AutomationPractice/

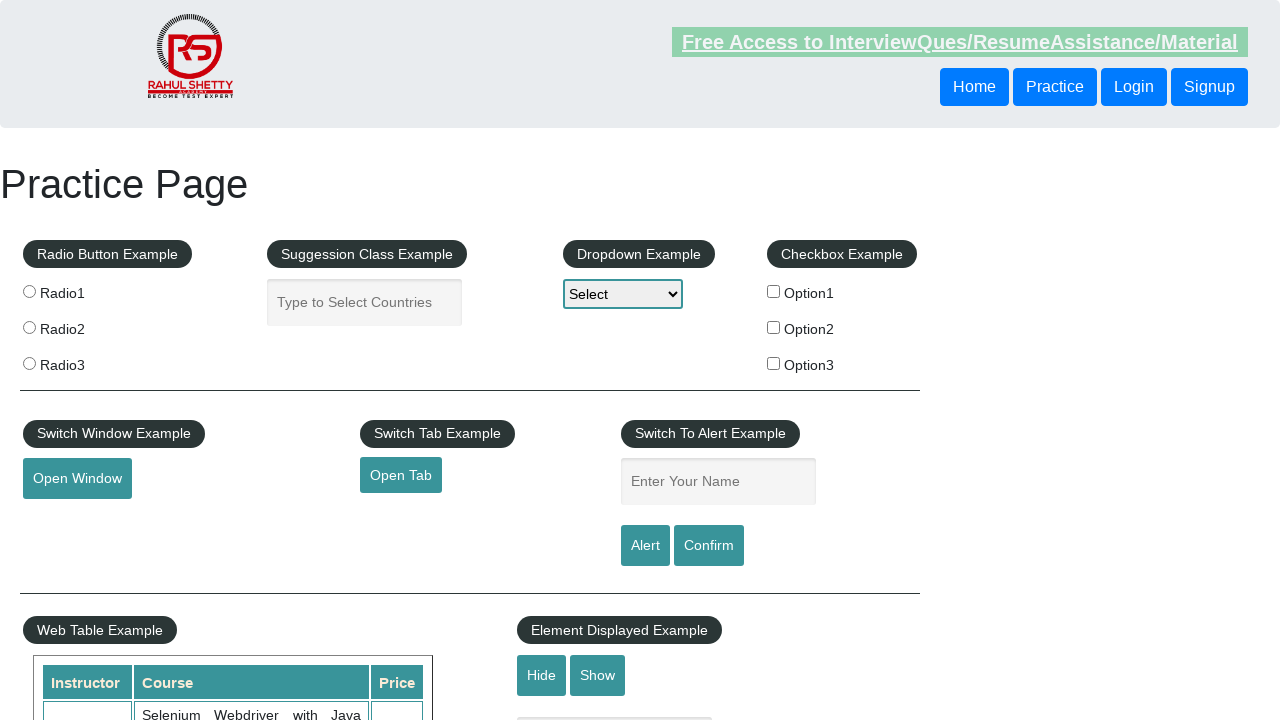

Filled name field with 'Kundan' on input[name='enter-name']
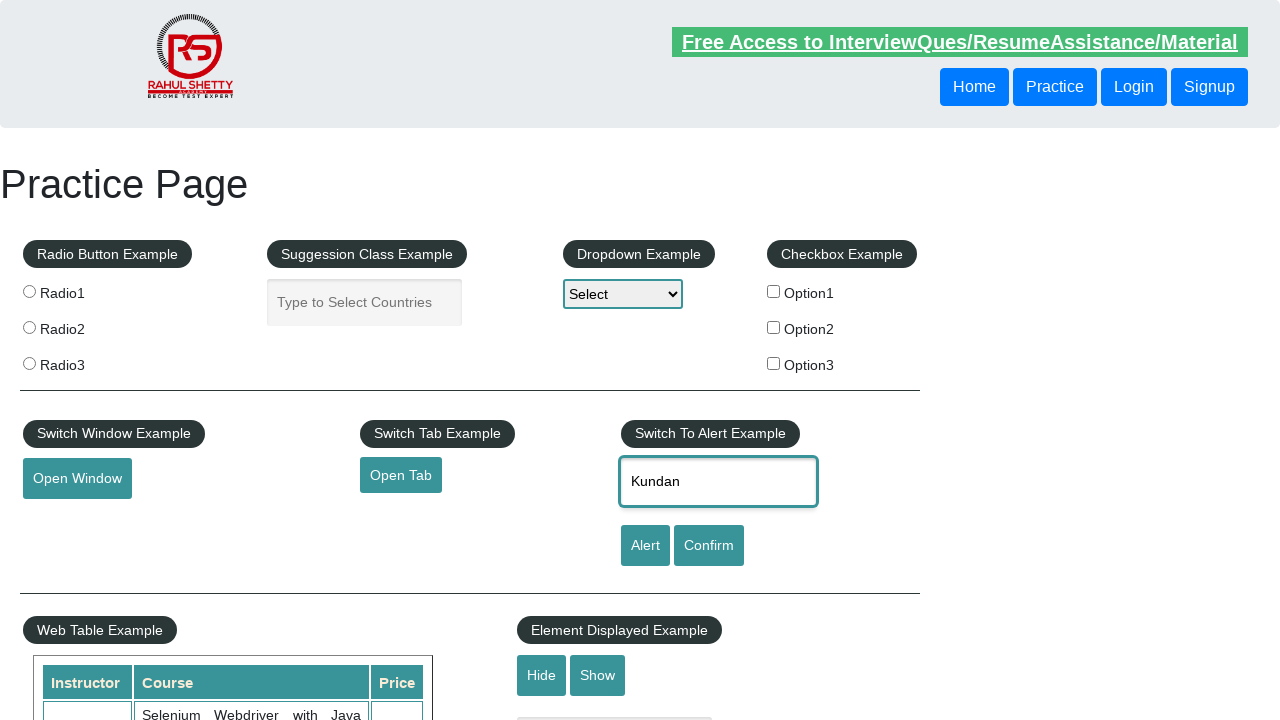

Set up handler to accept alert dialog
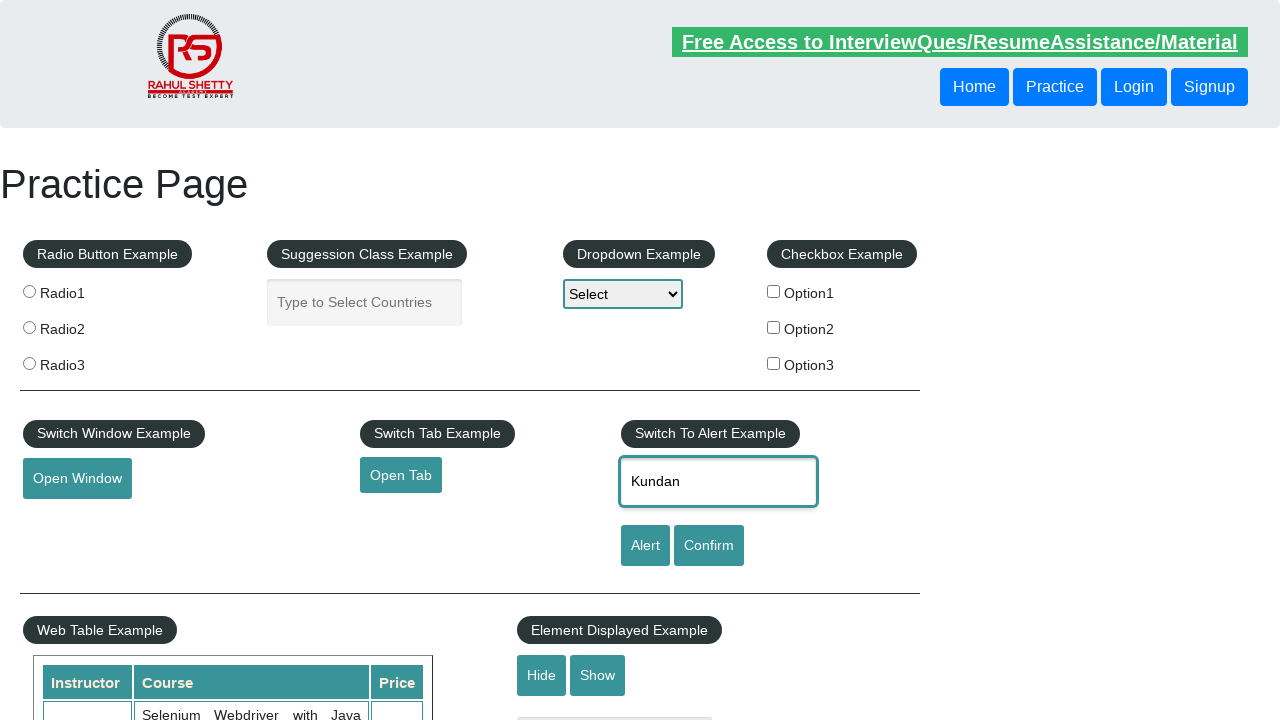

Clicked button to trigger and accept alert popup at (709, 546) on input[onclick='displayConfirm()']
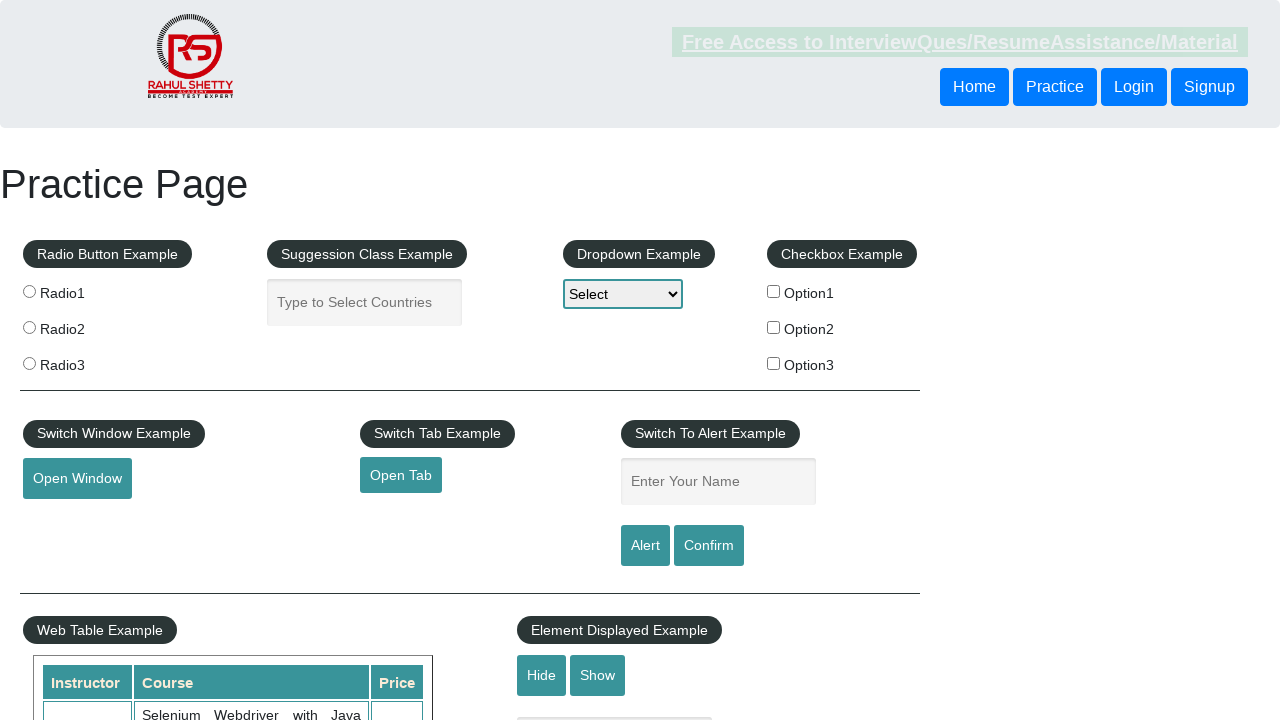

Set up handler to dismiss confirm dialog
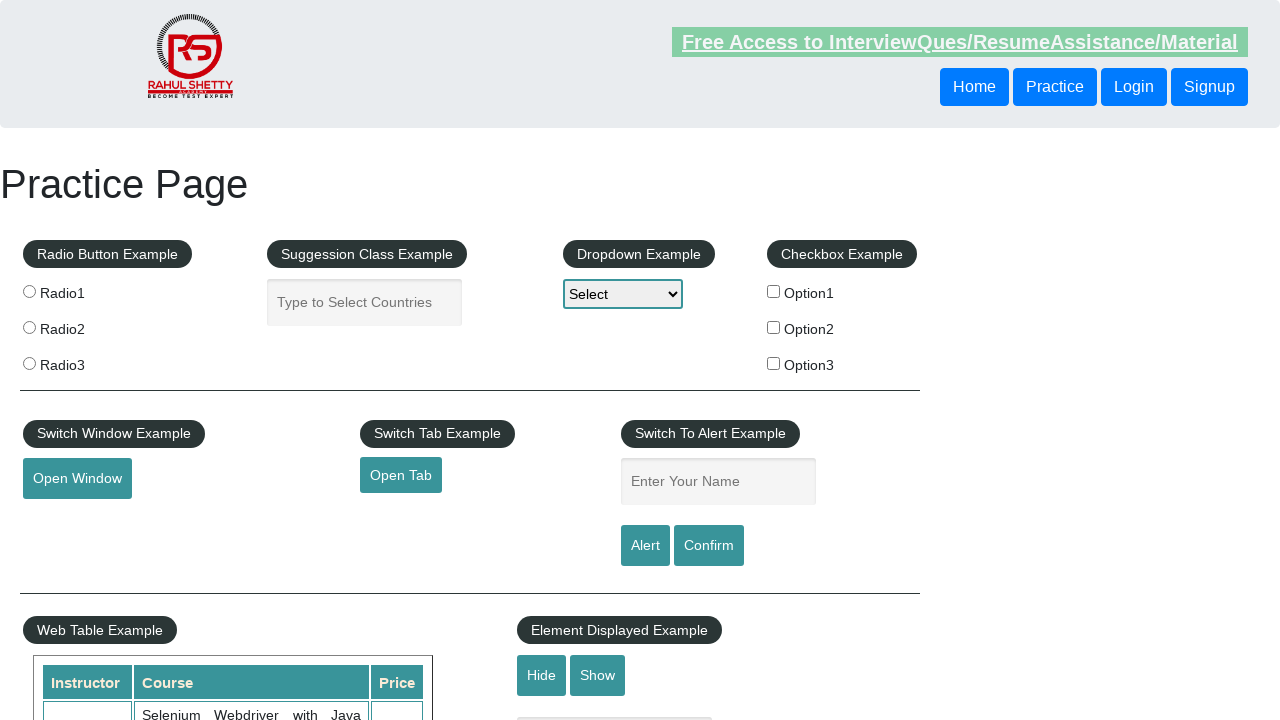

Clicked button to trigger and dismiss confirm dialog at (709, 546) on #confirmbtn
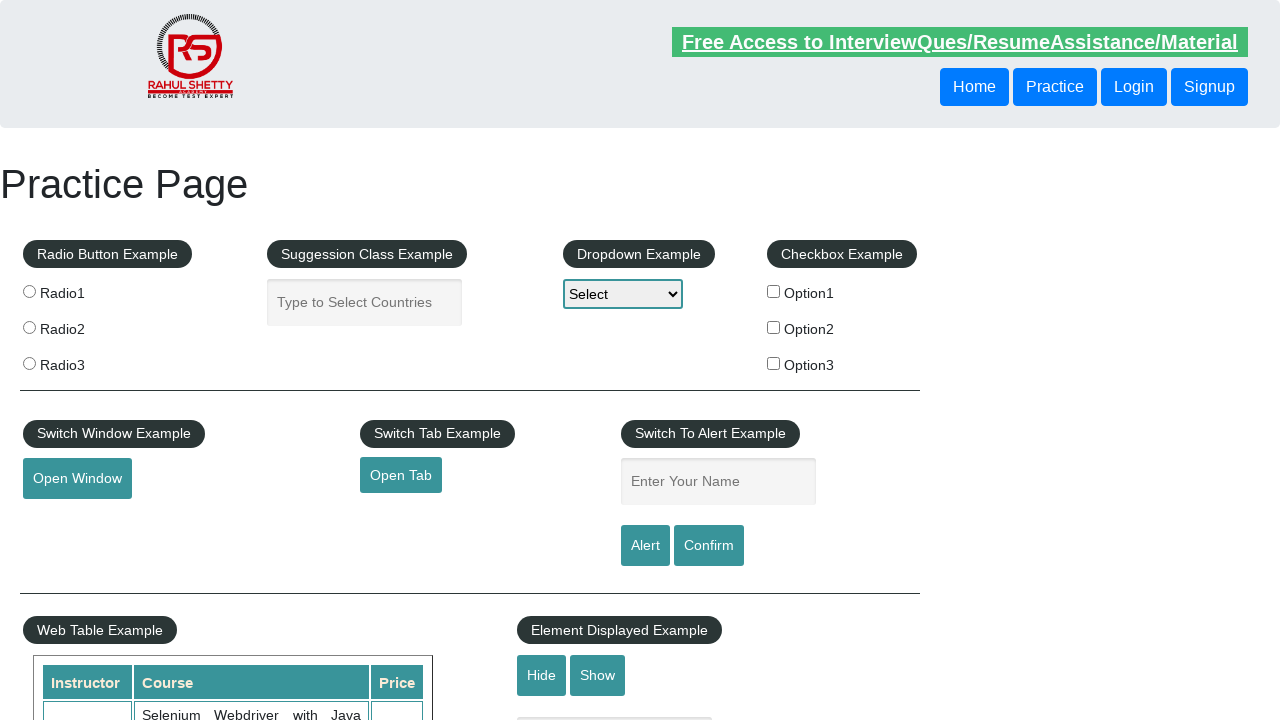

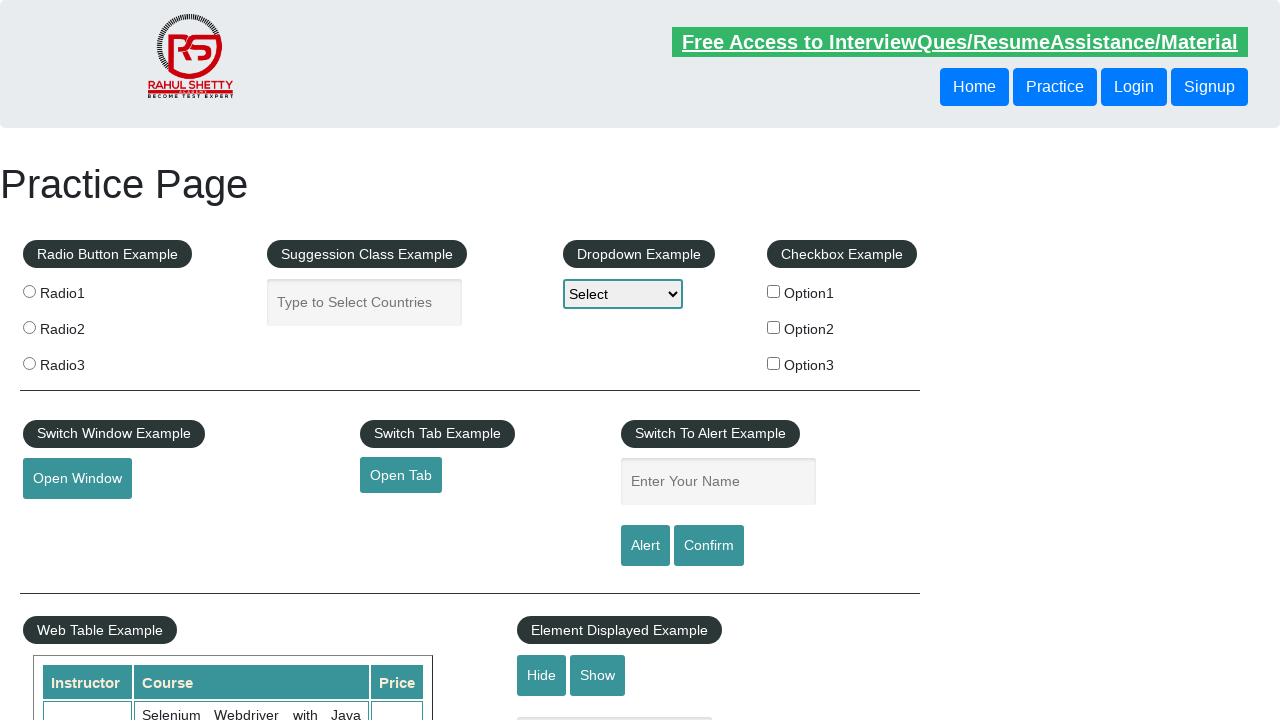